Navigates to Buttons section, performs double click and right click actions on the respective buttons

Starting URL: https://demoqa.com/

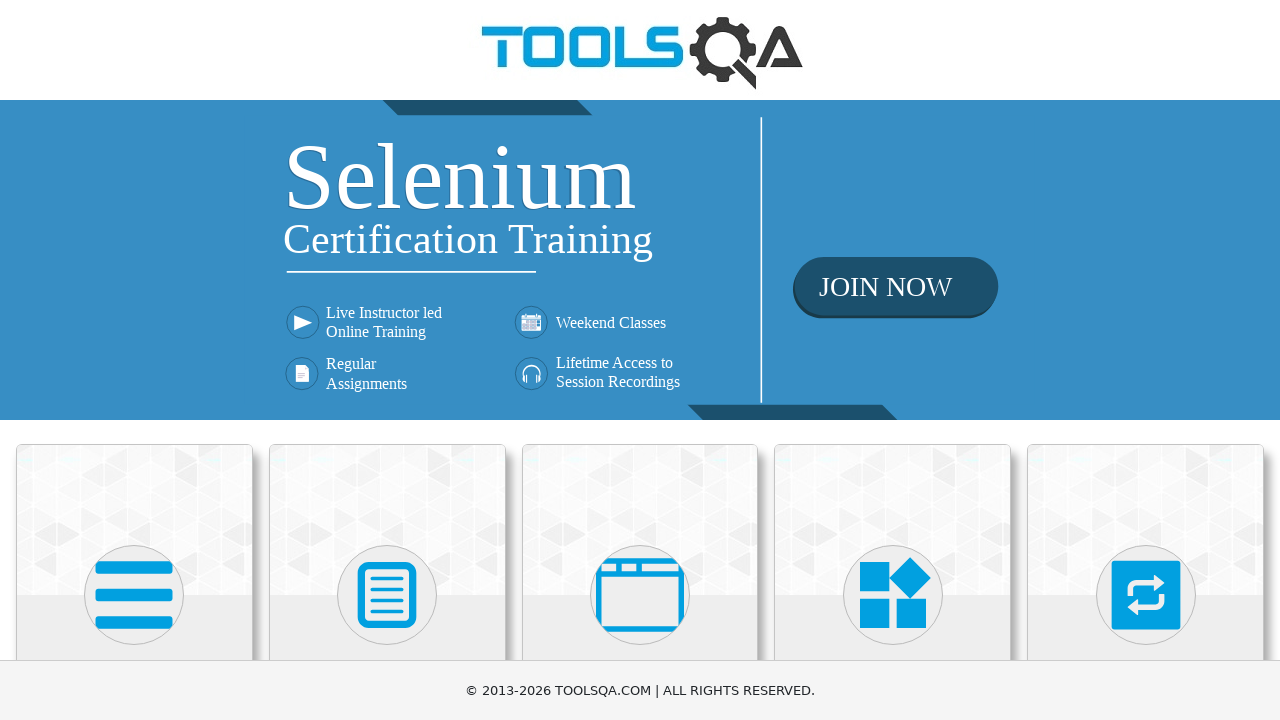

Clicked on Elements card at (134, 360) on text=Elements
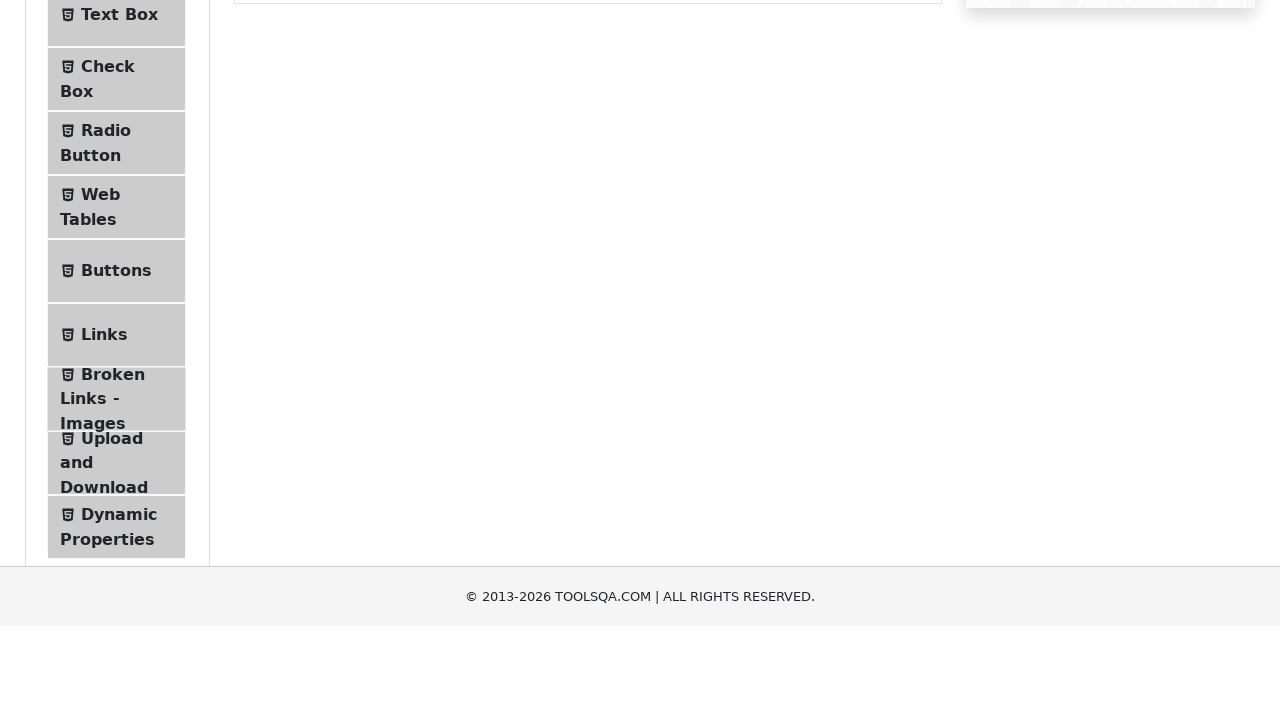

Clicked on Buttons menu item at (116, 517) on text=Buttons
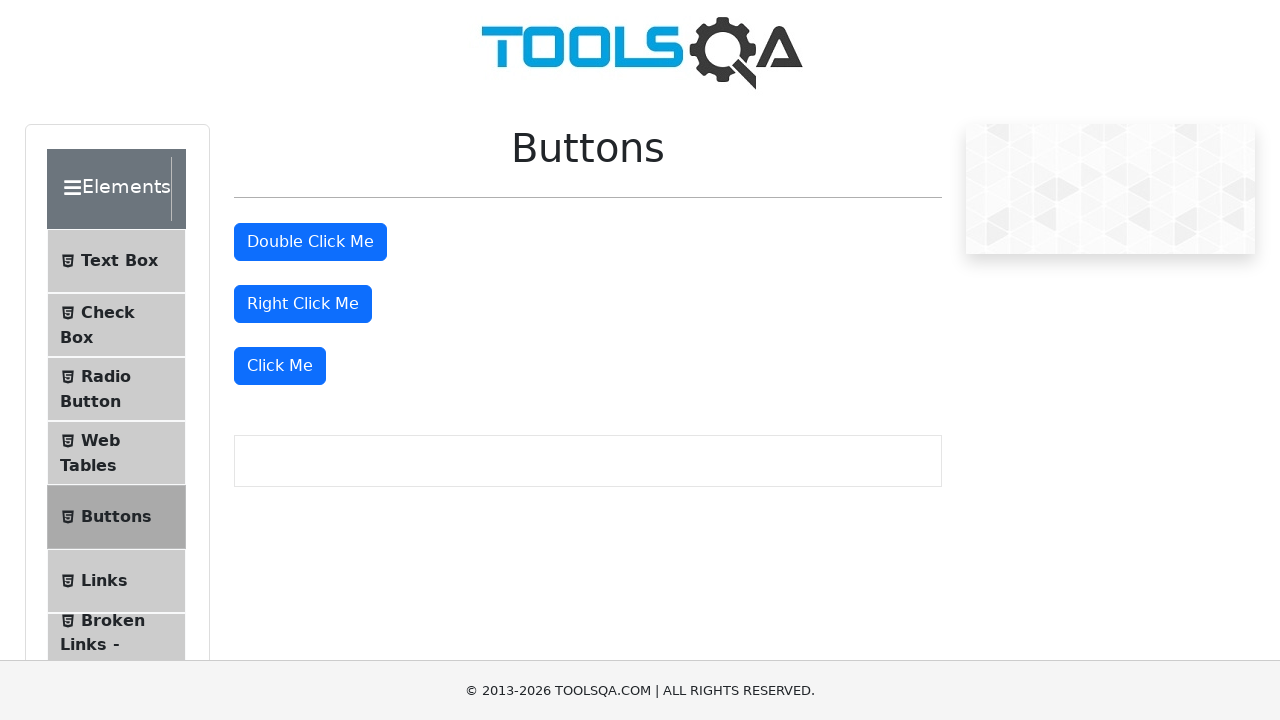

Double clicked the Double Click Me button at (310, 242) on #doubleClickBtn
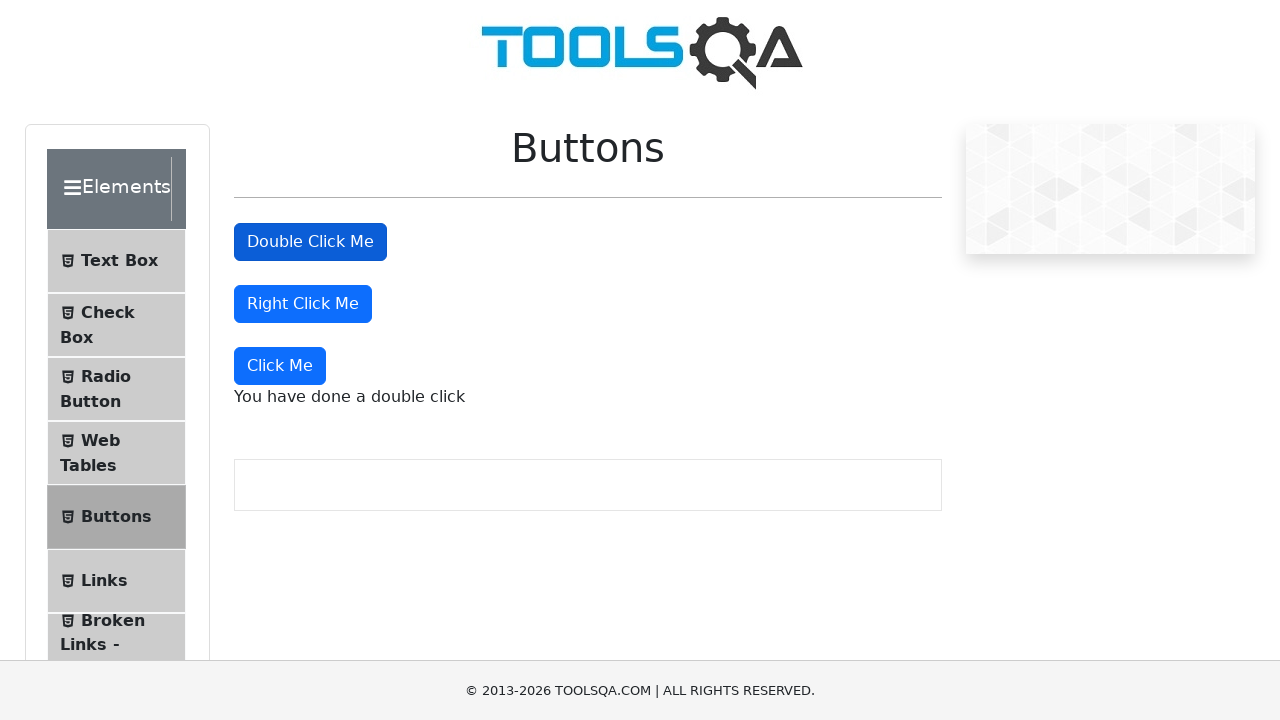

Right clicked the Right Click Me button at (303, 304) on #rightClickBtn
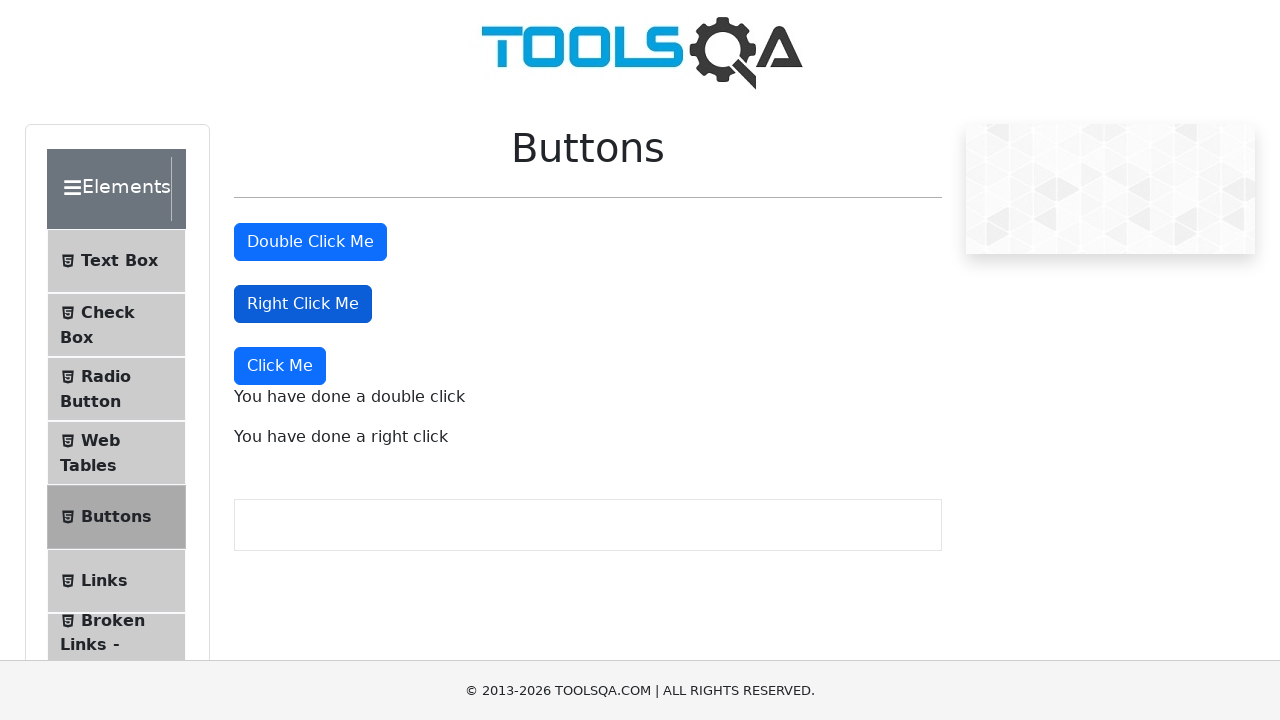

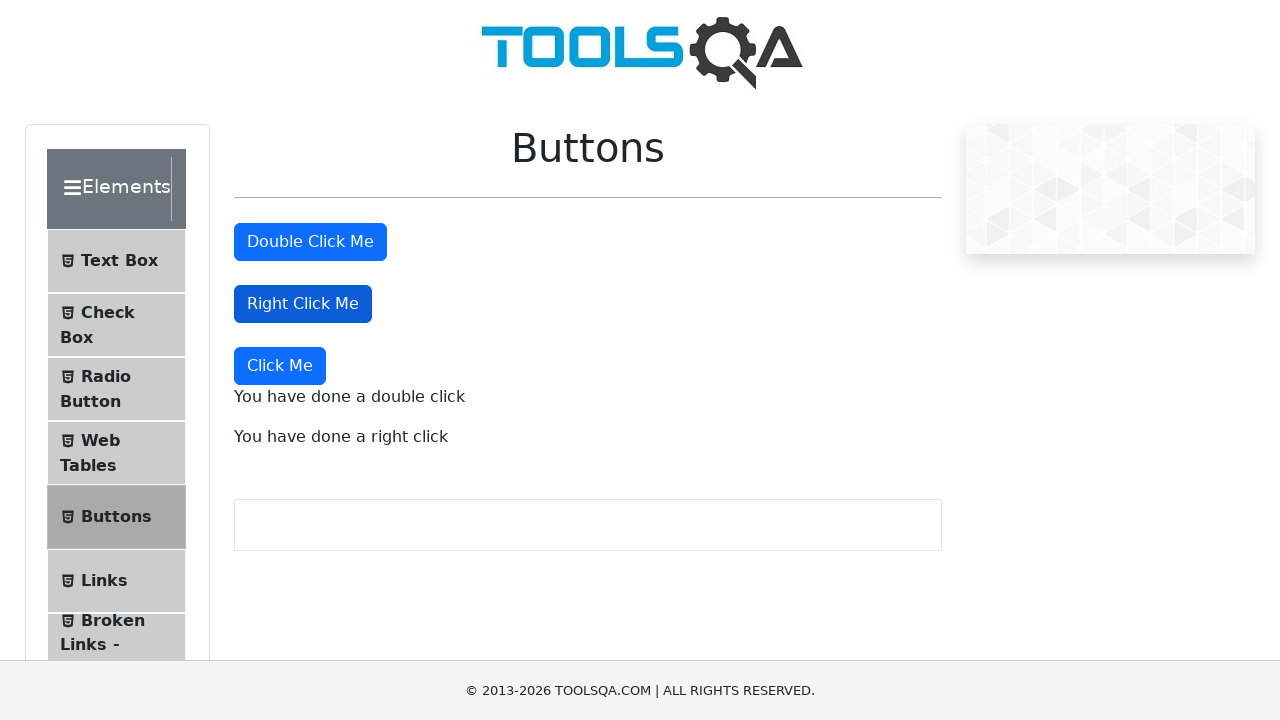